Tests drag and drop functionality by dragging a draggable element onto a droppable target on the jQuery UI demo page.

Starting URL: http://jqueryui.com/resources/demos/droppable/default.html

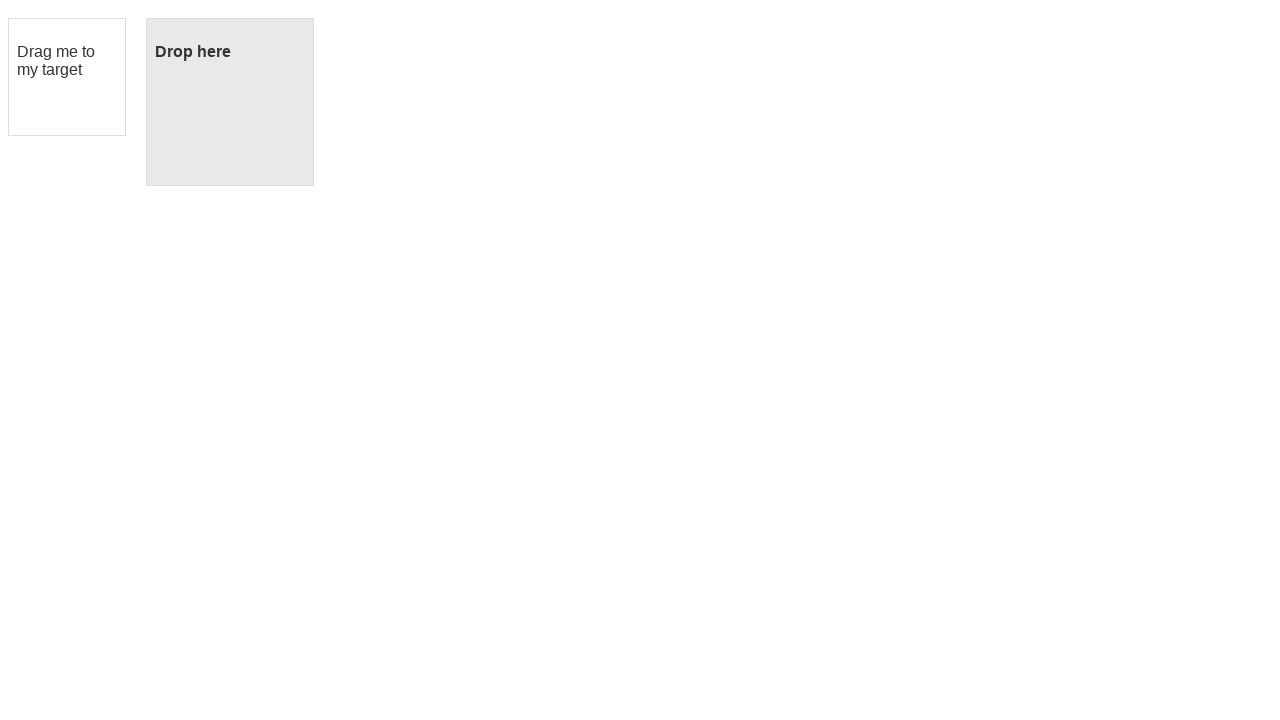

Located draggable element with id 'draggable'
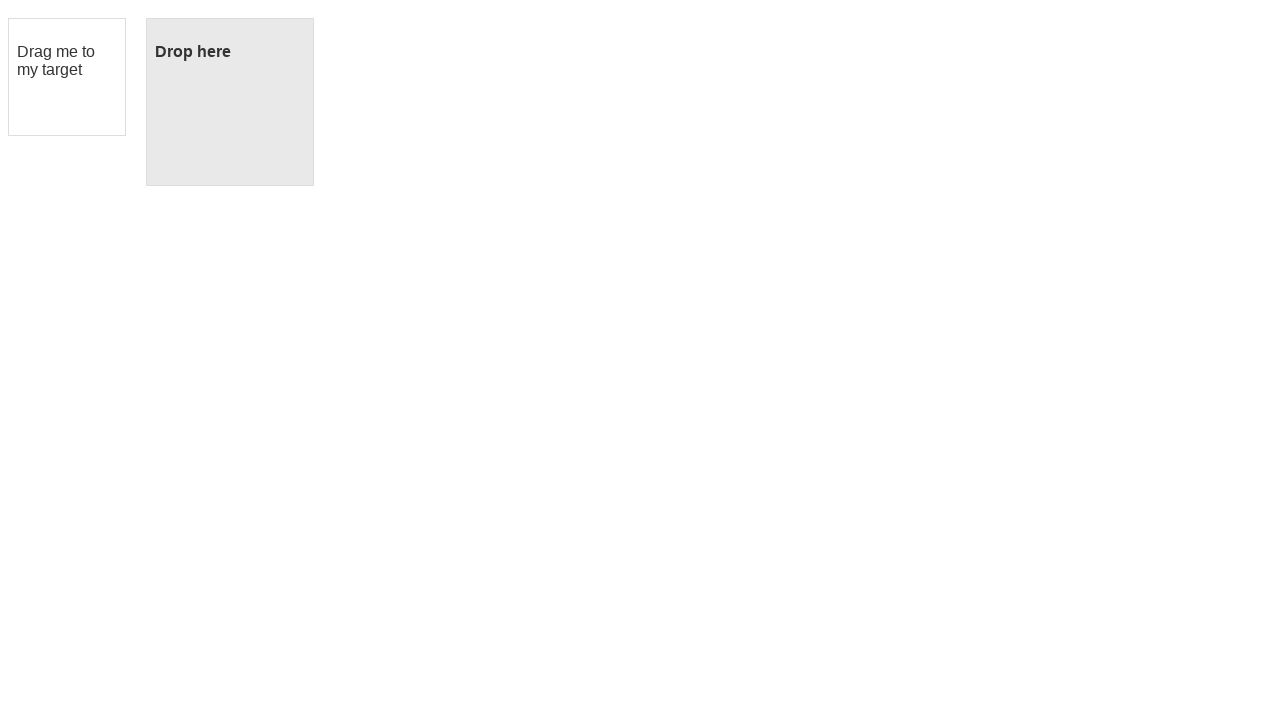

Located droppable target element with id 'droppable'
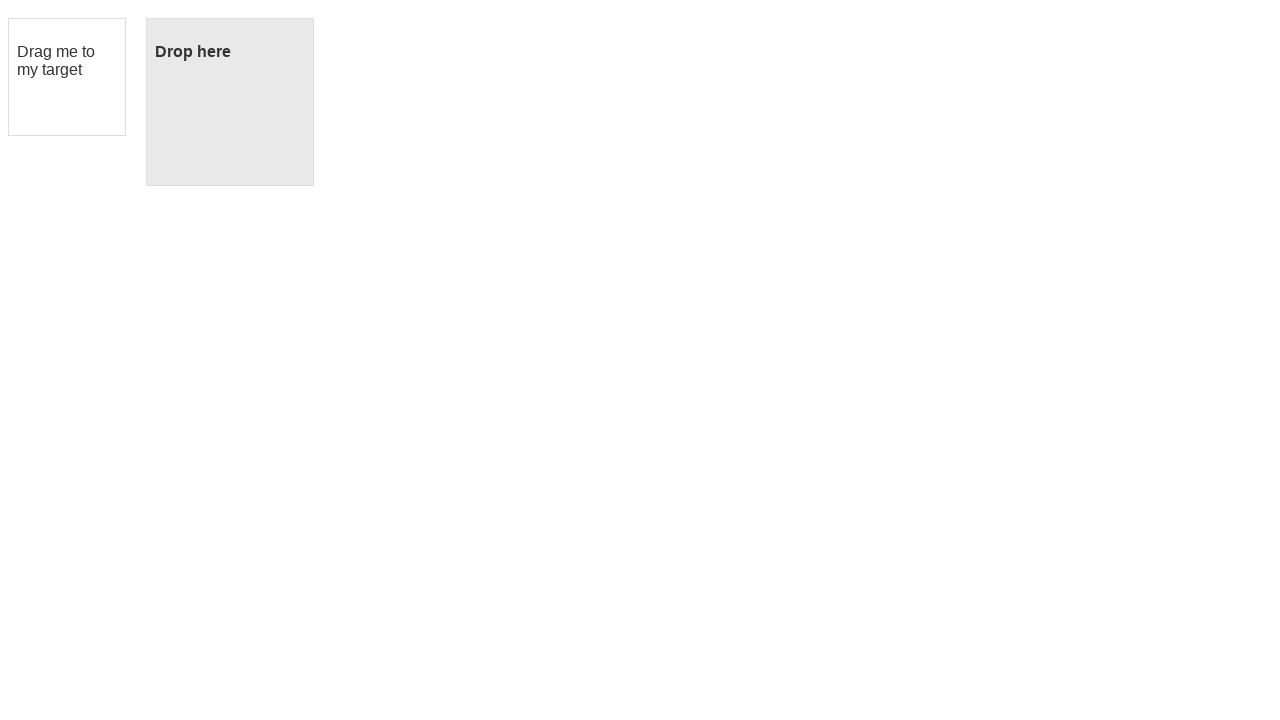

Dragged draggable element onto droppable target at (230, 102)
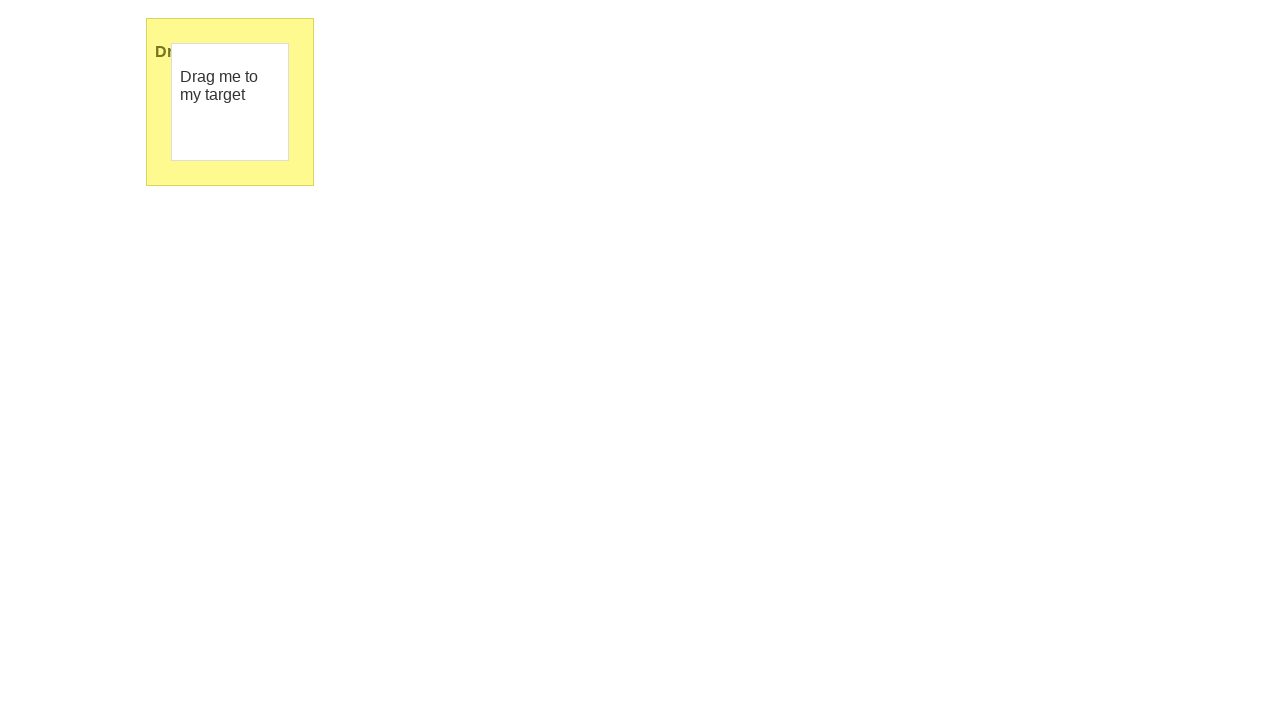

Verified drop was successful - droppable element now shows 'Dropped!' text
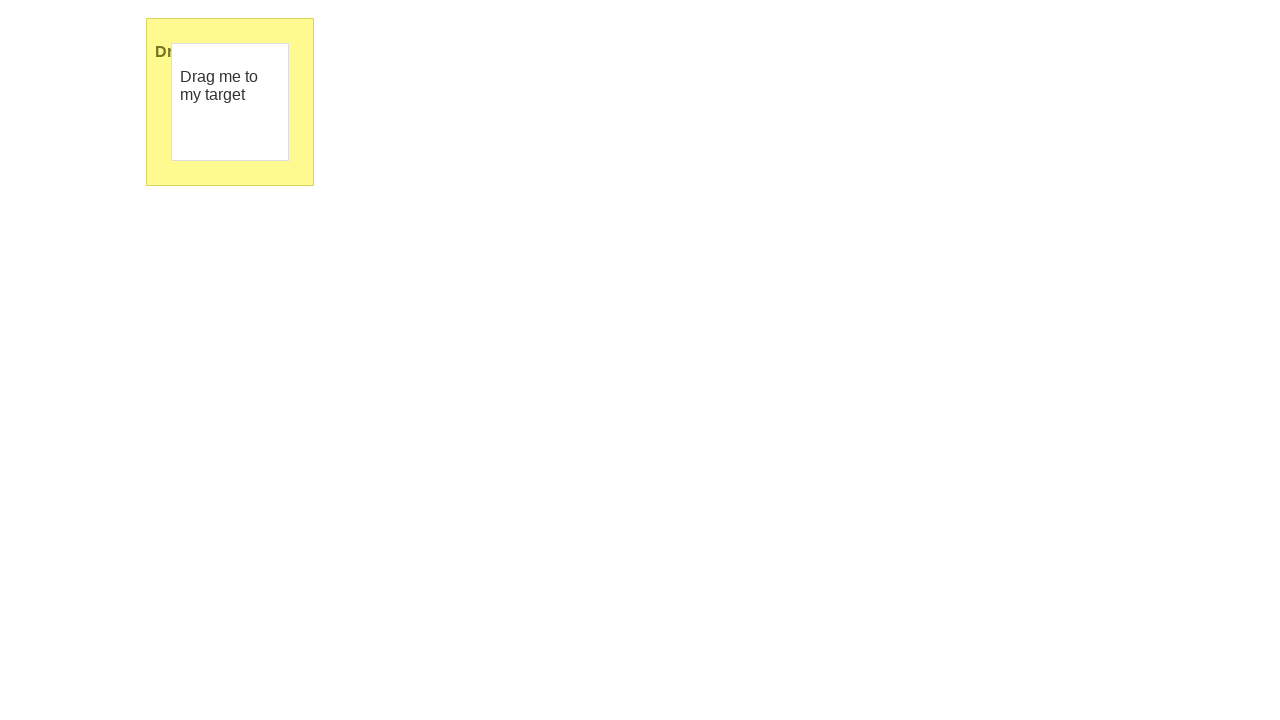

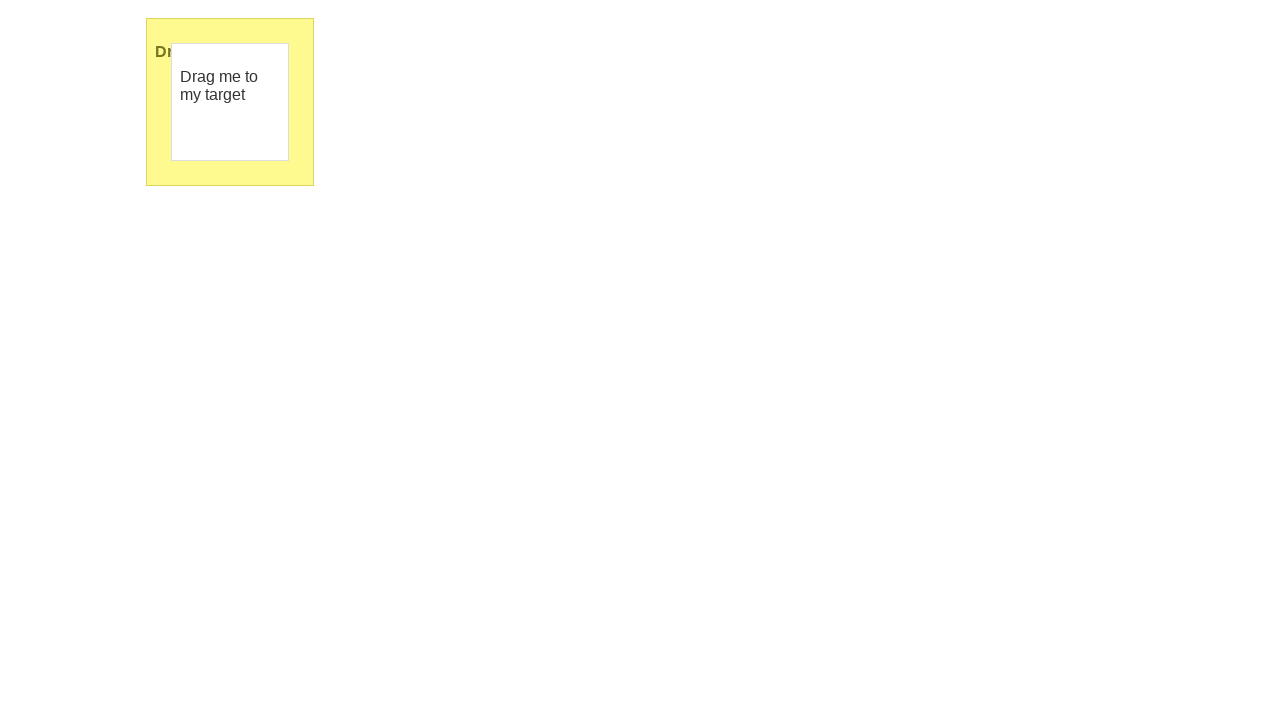